Tests drag and drop functionality using two different approaches - manual mouse events and the built-in dragTo method

Starting URL: https://testautomationpractice.blogspot.com/

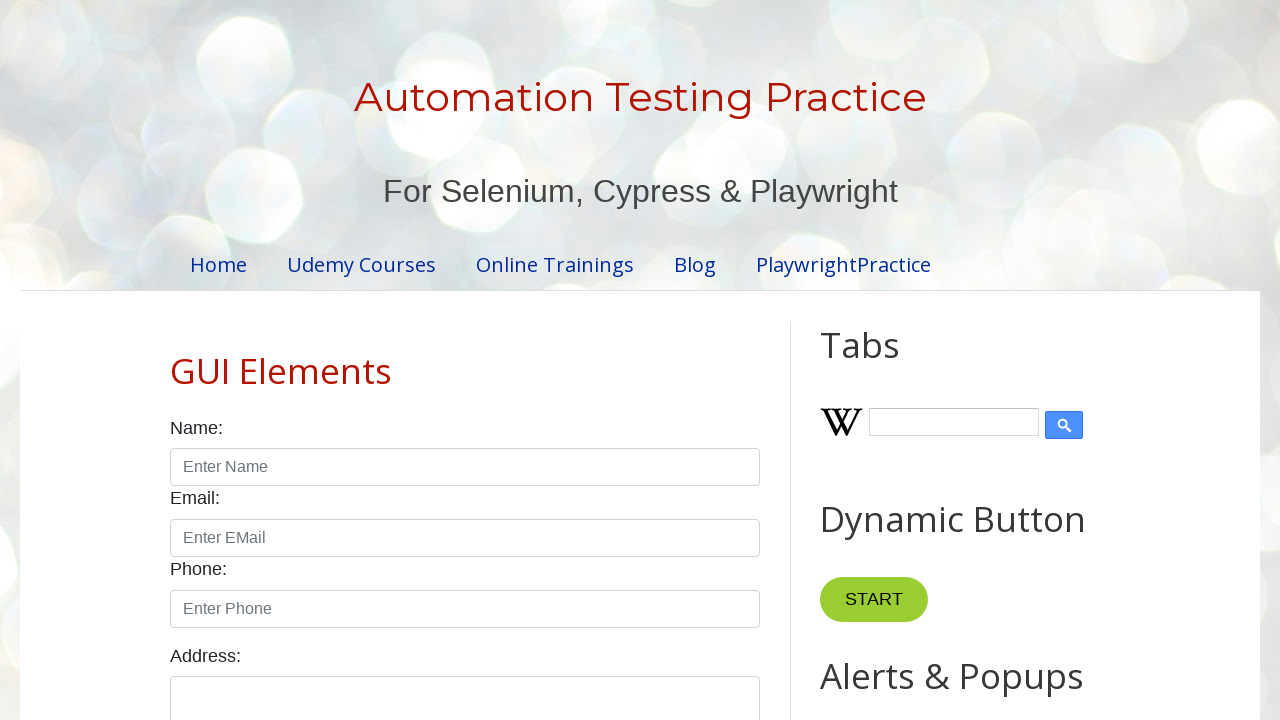

Hovered over draggable element at (870, 361) on #draggable
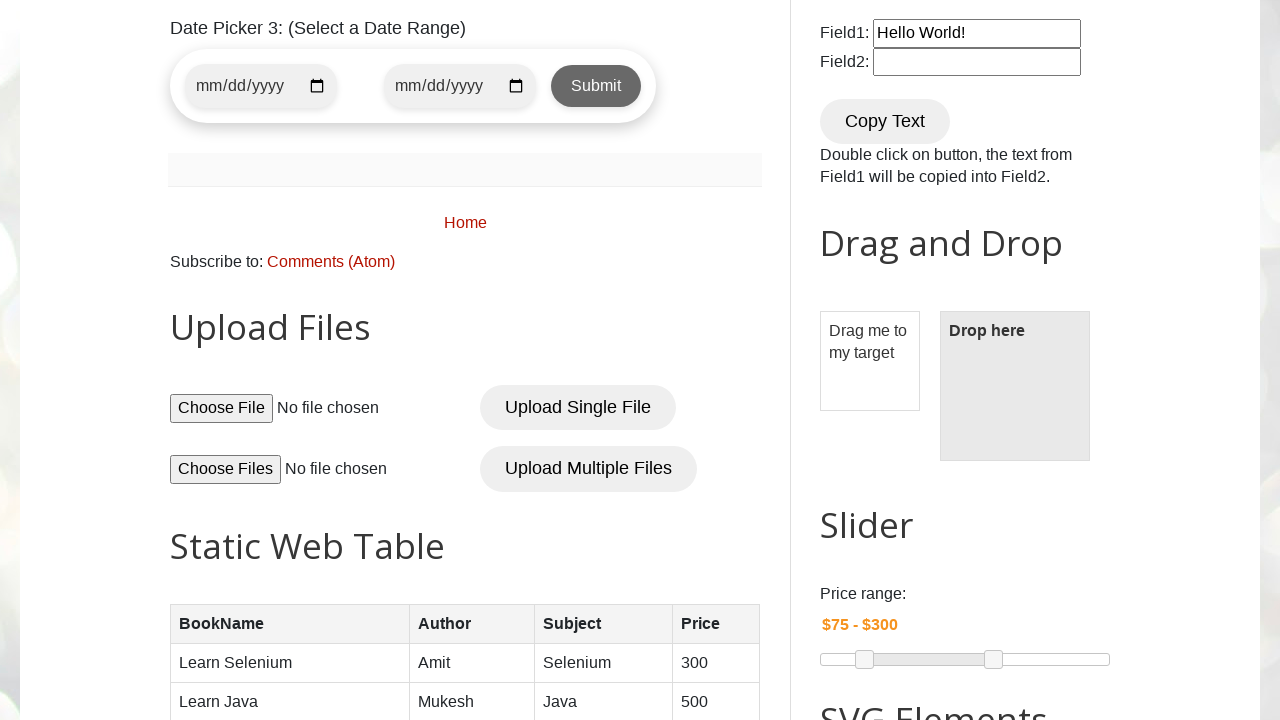

Pressed mouse button down on draggable element at (870, 361)
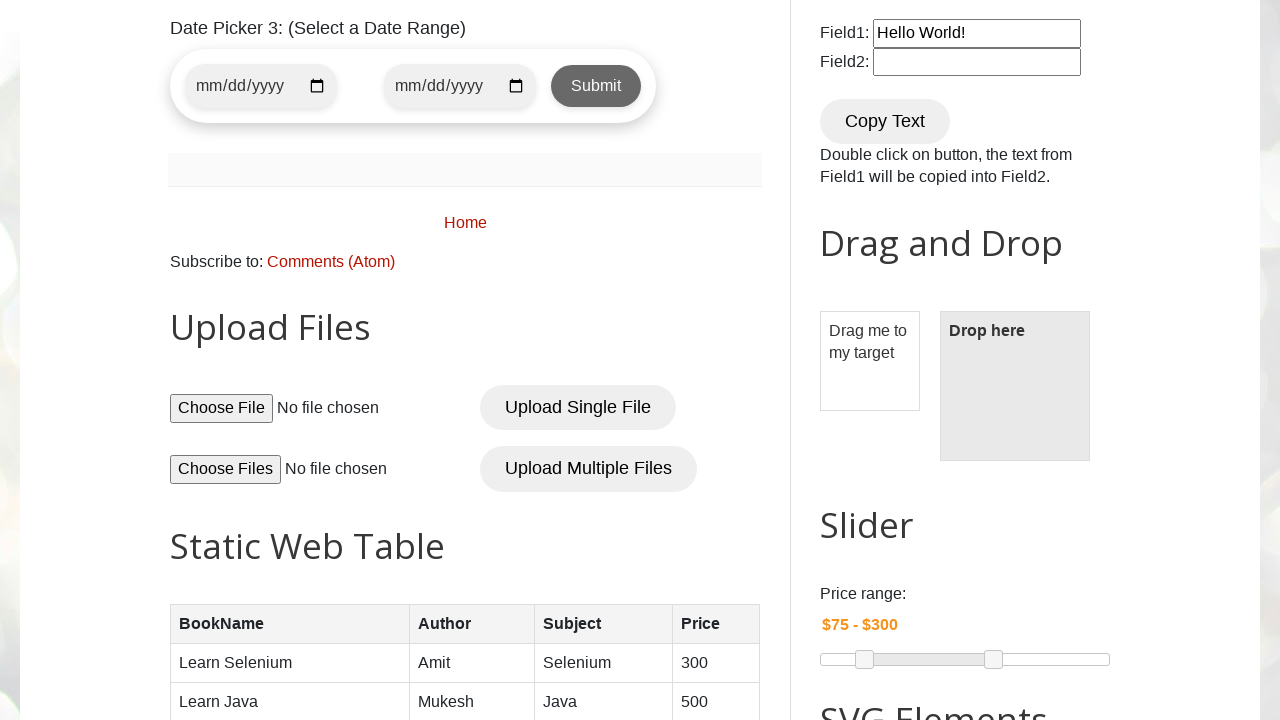

Hovered over droppable element at (1015, 386) on #droppable
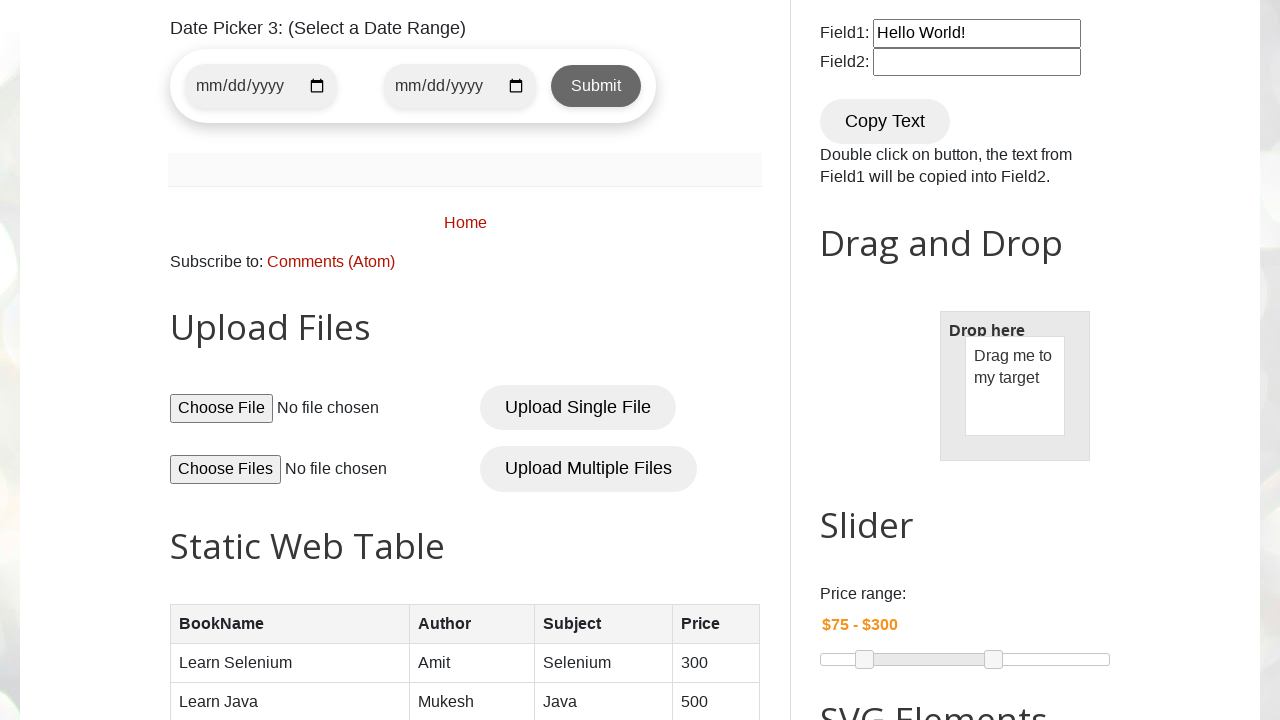

Released mouse button on droppable element - manual drag and drop completed at (1015, 386)
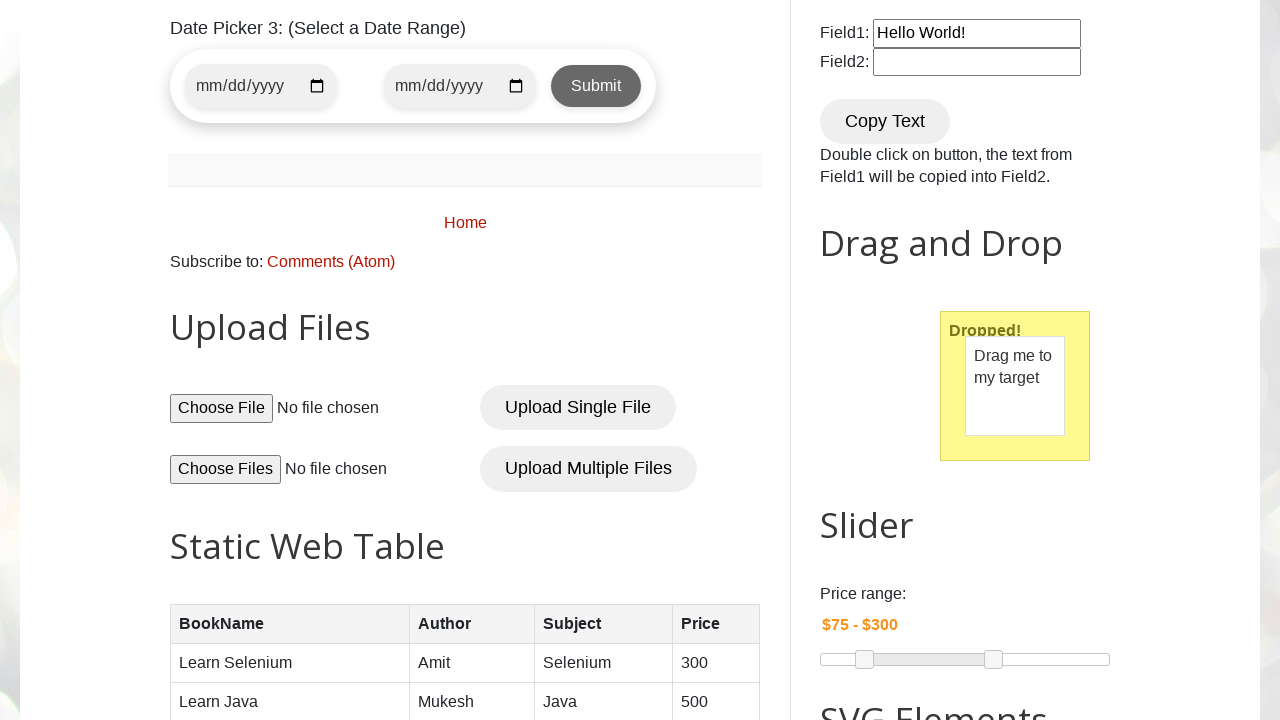

Reloaded page to test second drag and drop approach
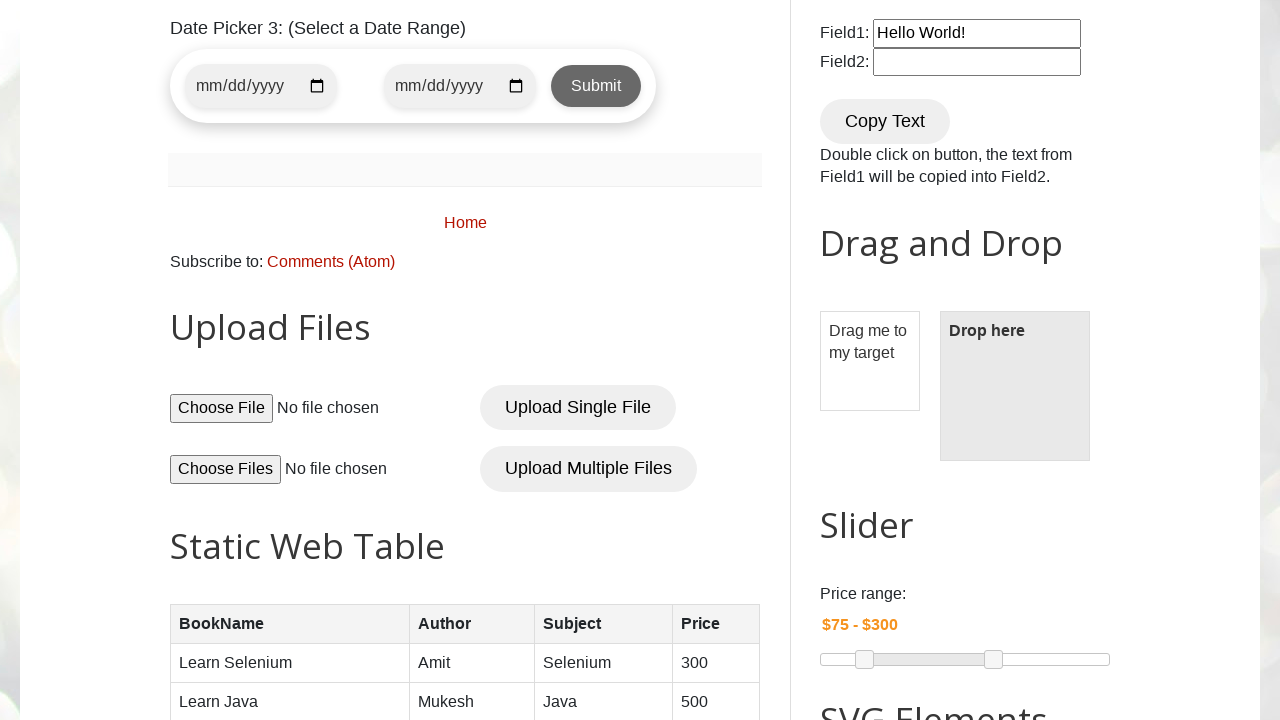

Dragged element to target using built-in dragTo method at (1015, 386)
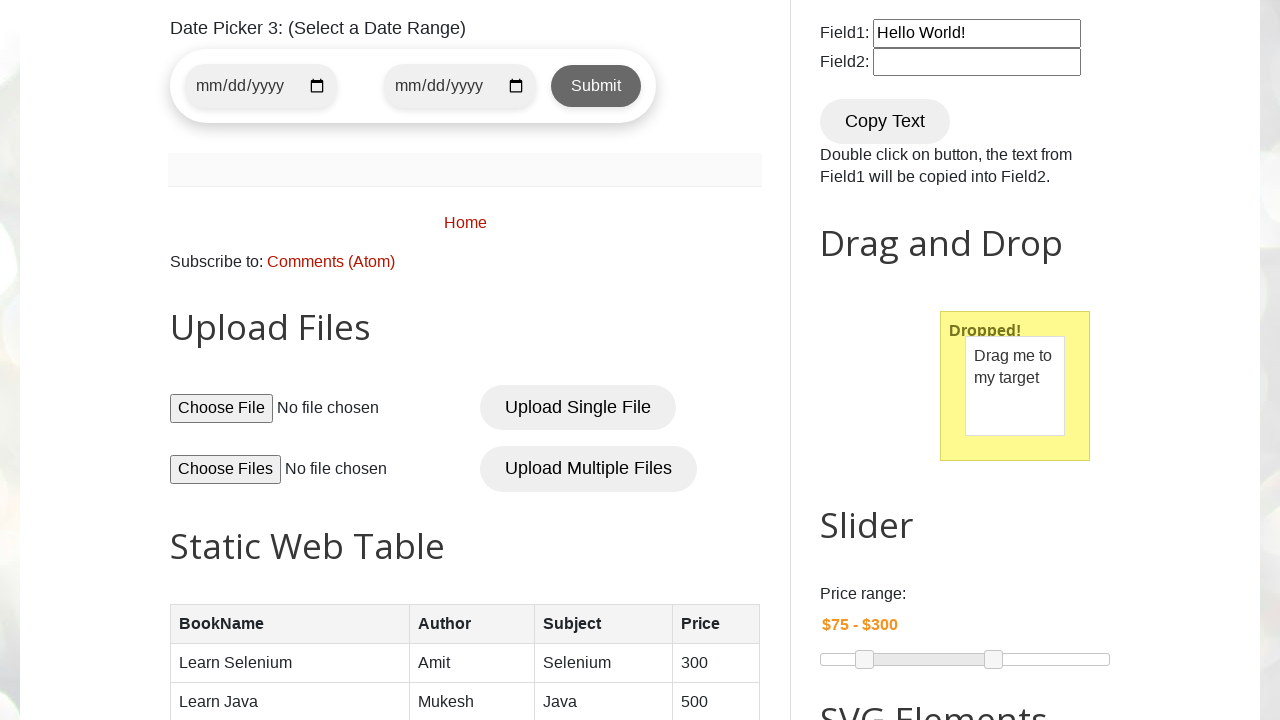

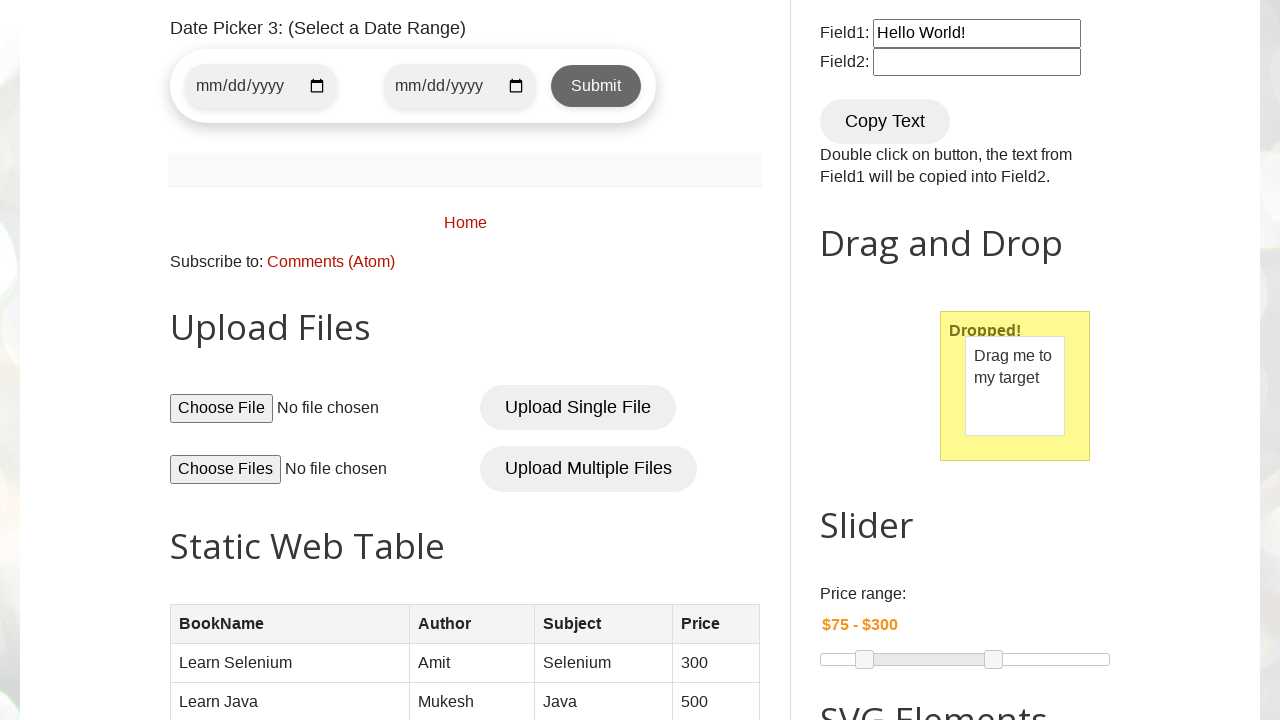